Tests the AJAX delay functionality by clicking a button and waiting for a delayed message to appear after approximately 15 seconds.

Starting URL: http://www.uitestingplayground.com/ajax

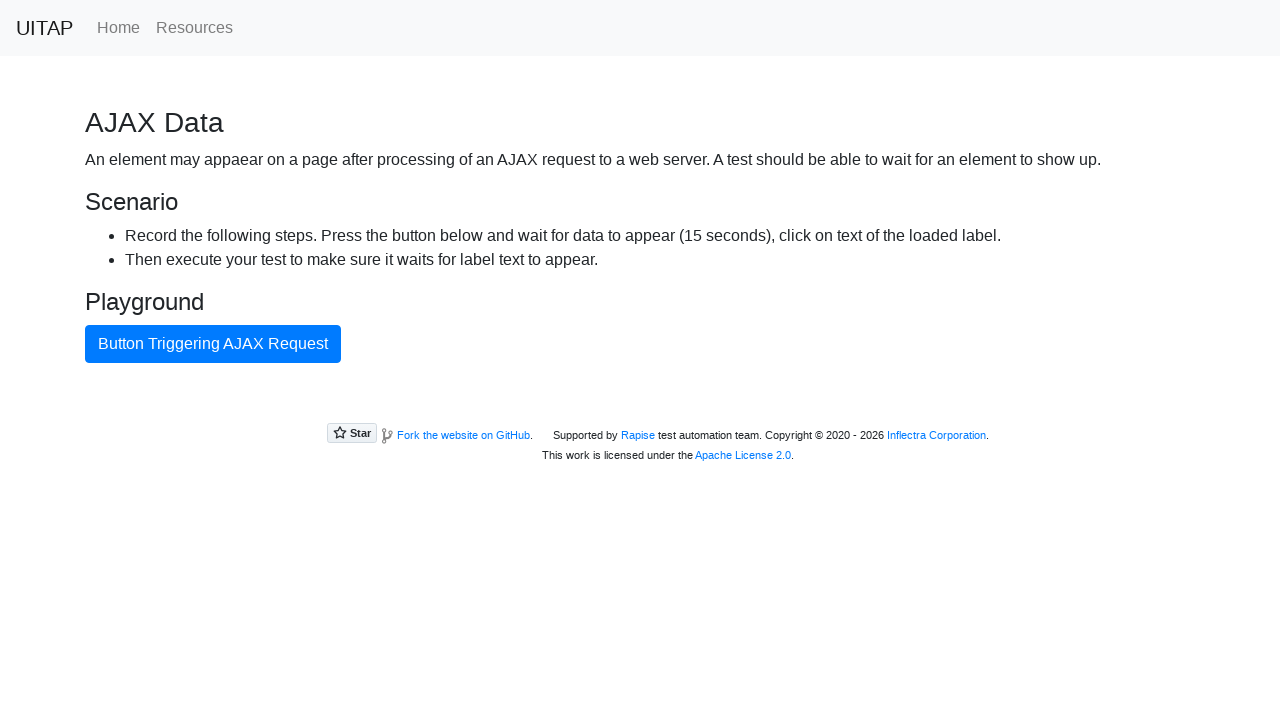

Clicked AJAX button to trigger delayed request at (213, 344) on #ajaxButton
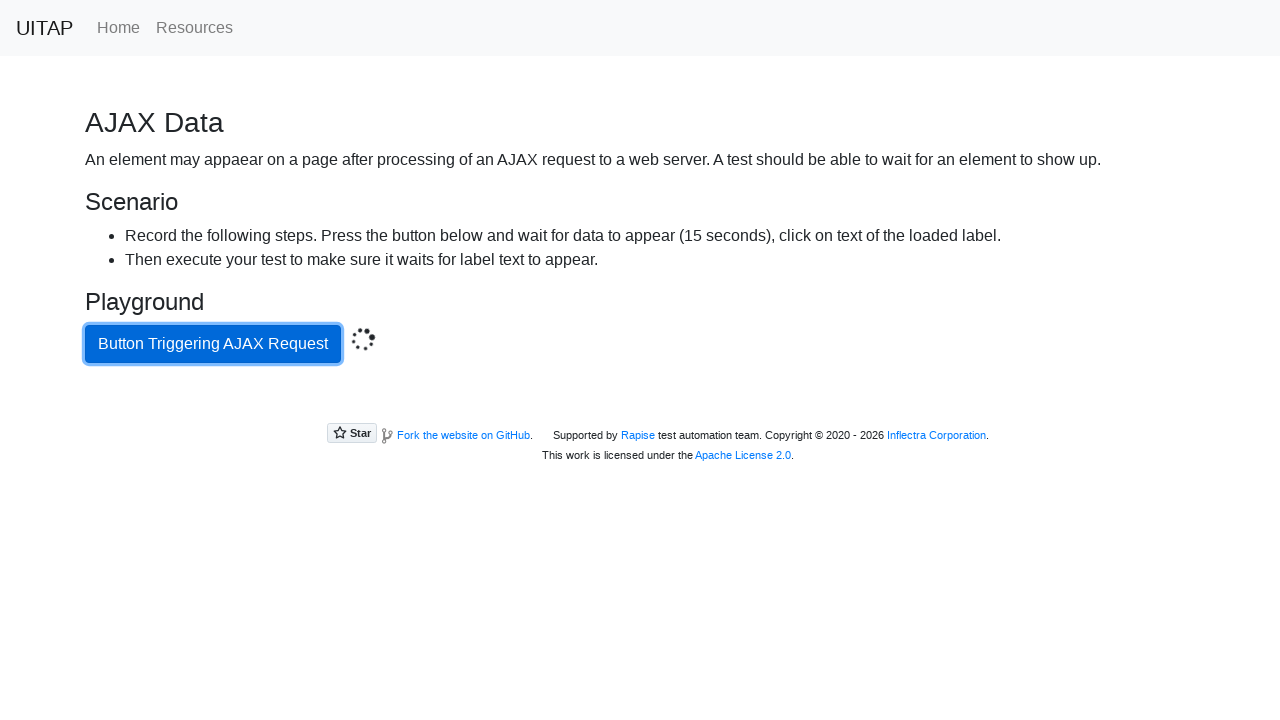

Verified success message appeared after ~15 second AJAX delay
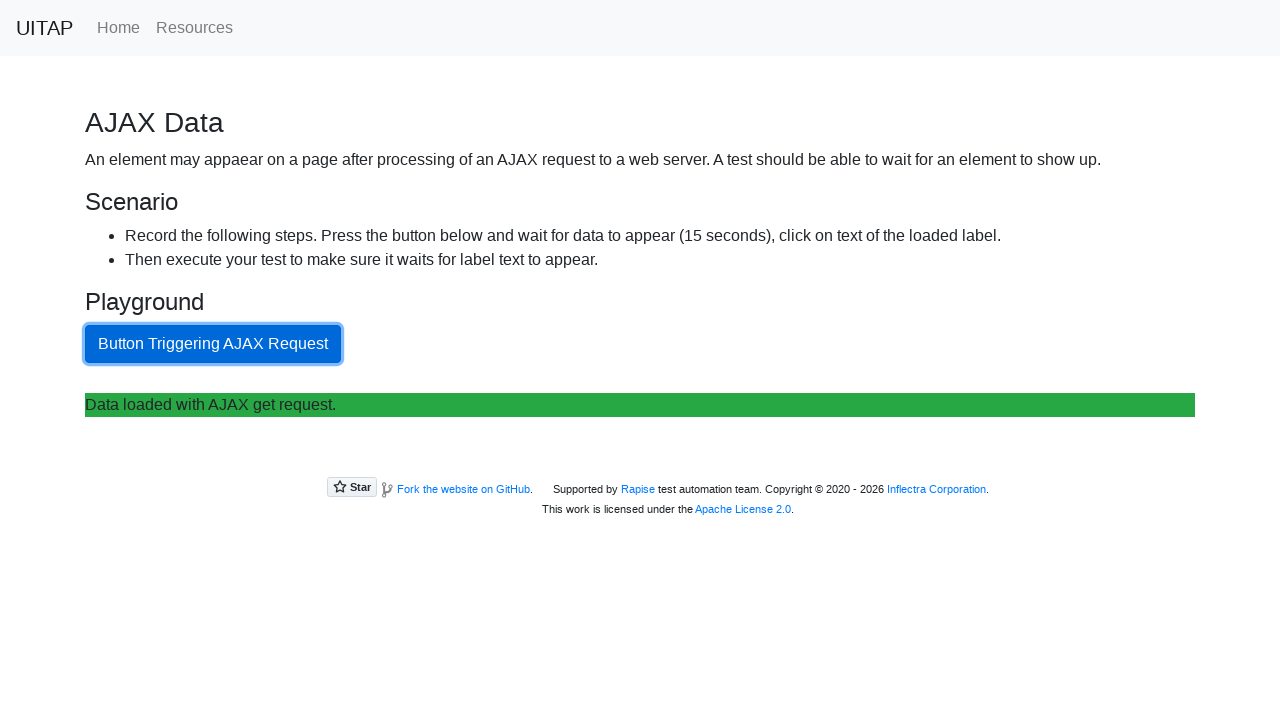

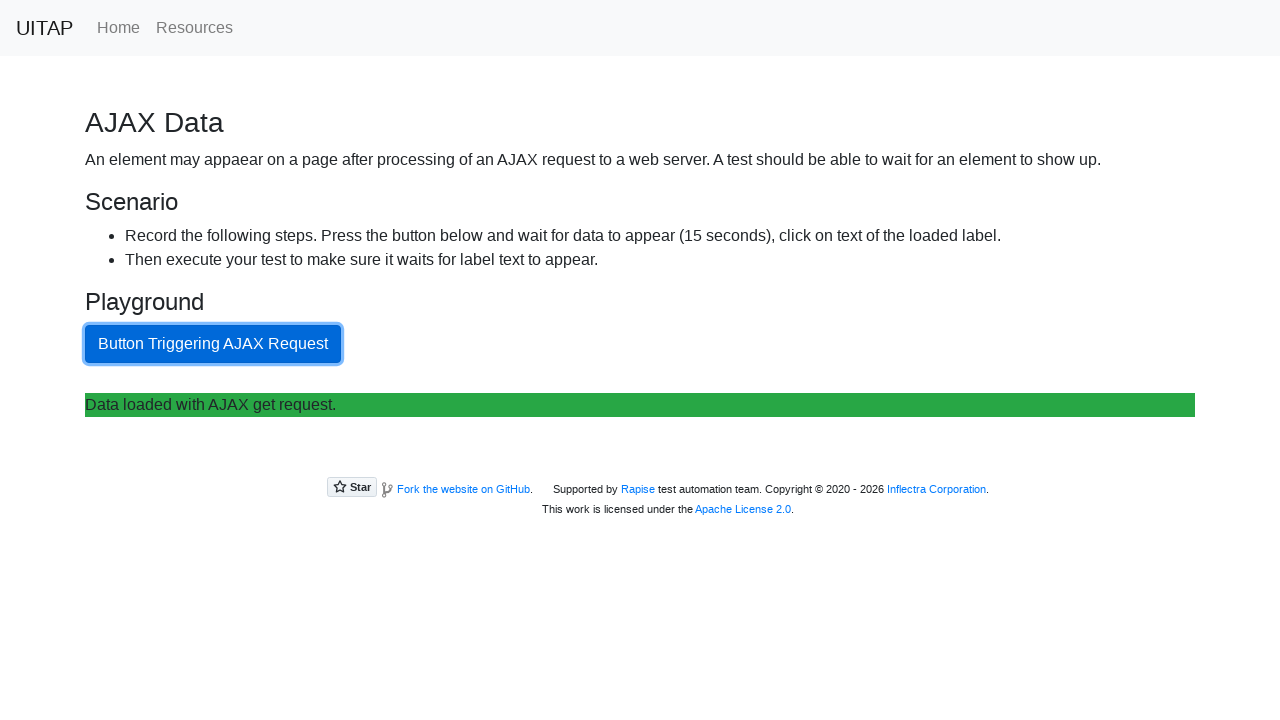